Tests jQuery UI sortable functionality by dragging and dropping the fourth list item to the first position

Starting URL: https://jqueryui.com/sortable

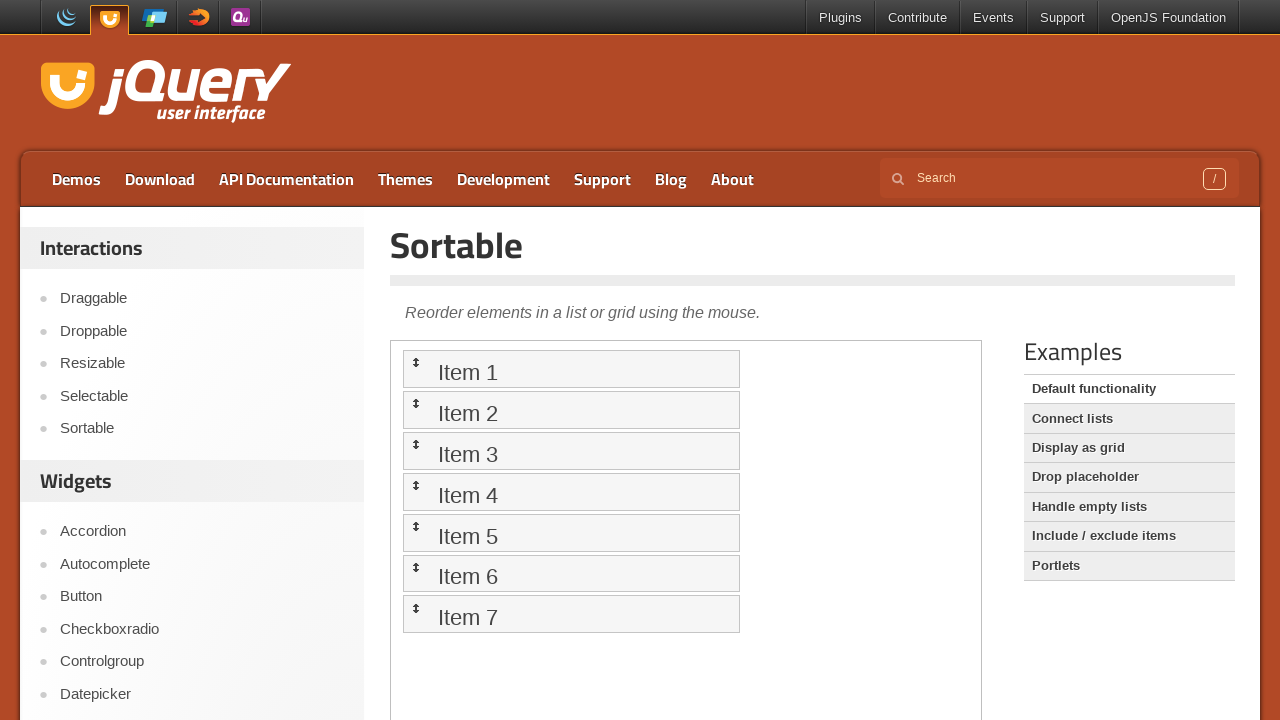

Located the iframe containing the sortable demo
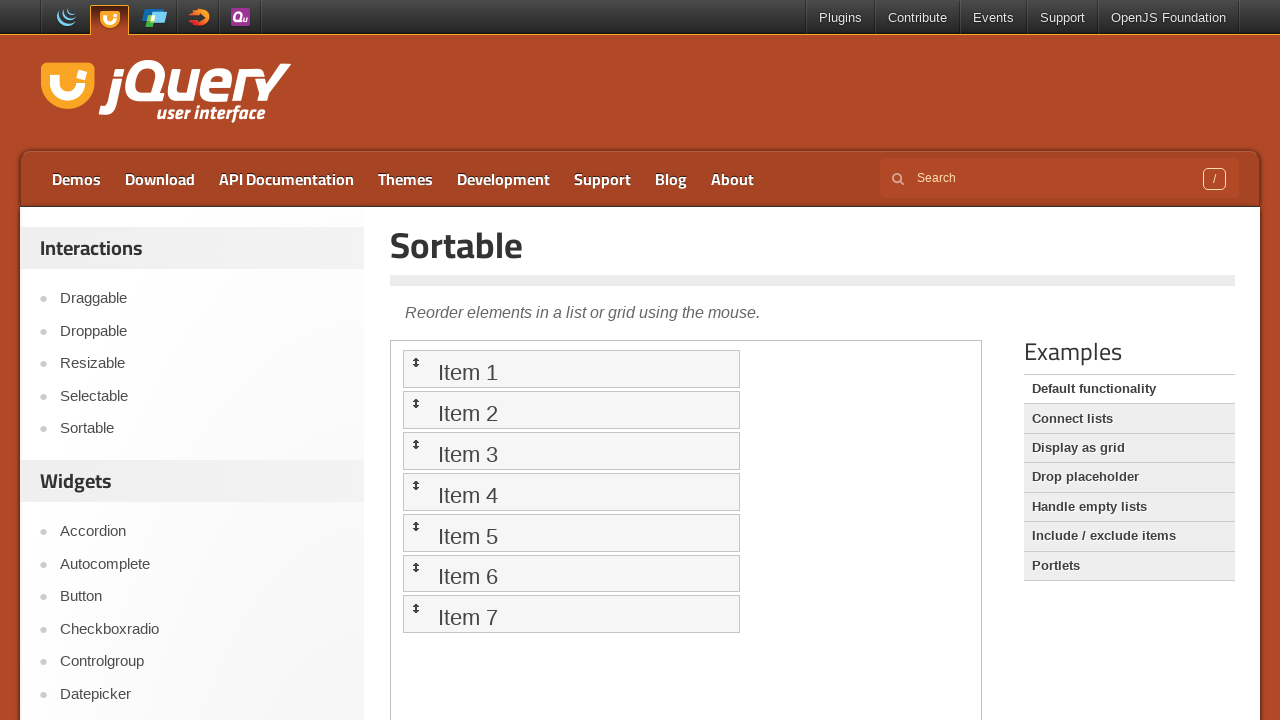

Located the first list item in the sortable list
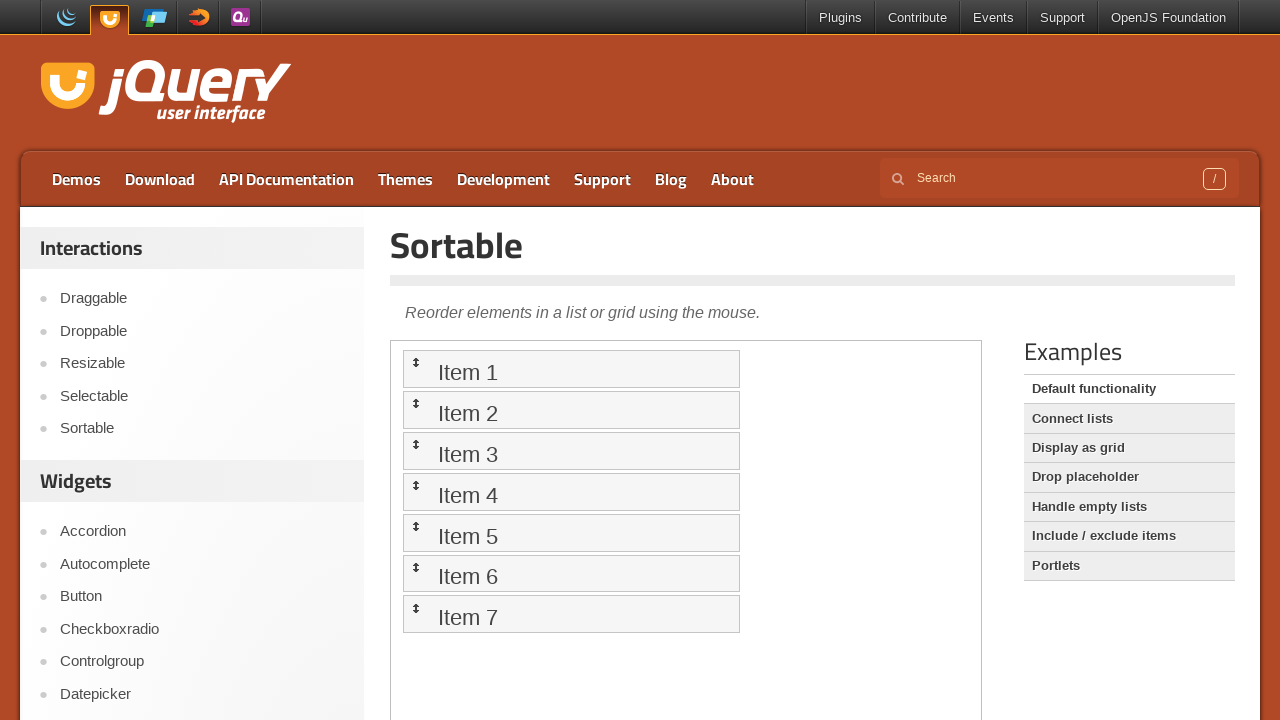

Located the fourth list item in the sortable list
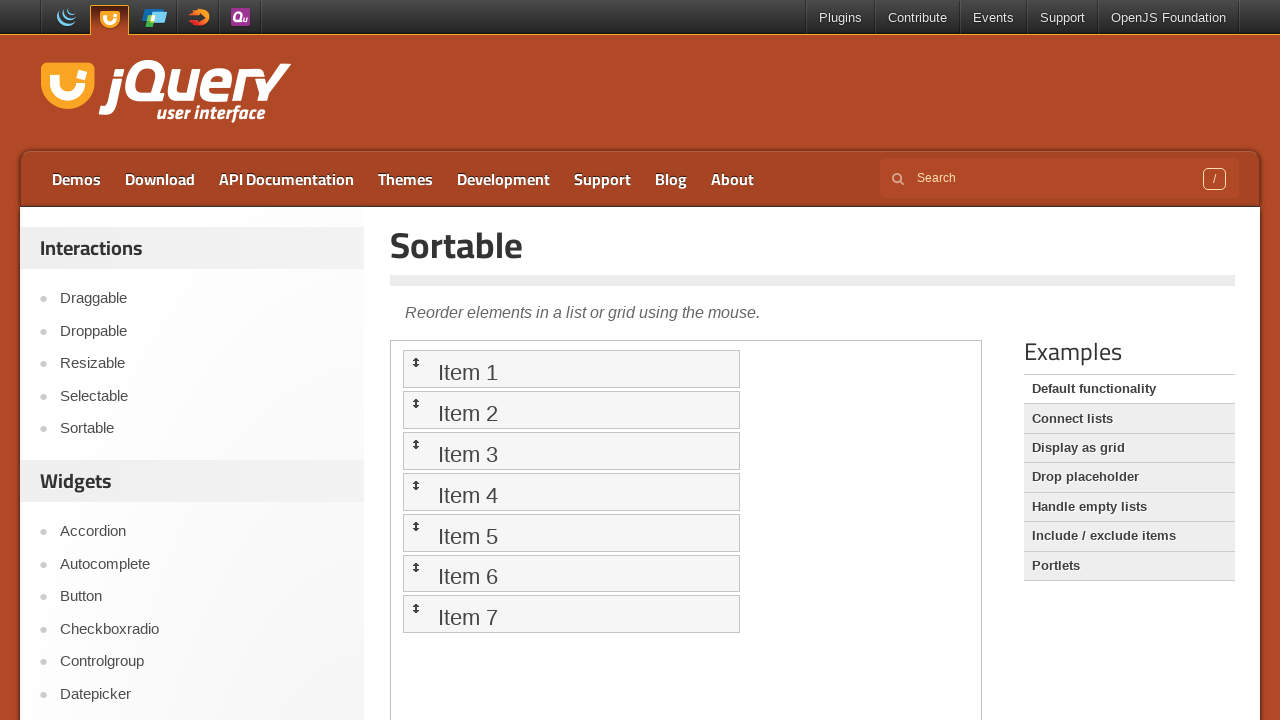

Dragged the fourth list item to the first position at (571, 369)
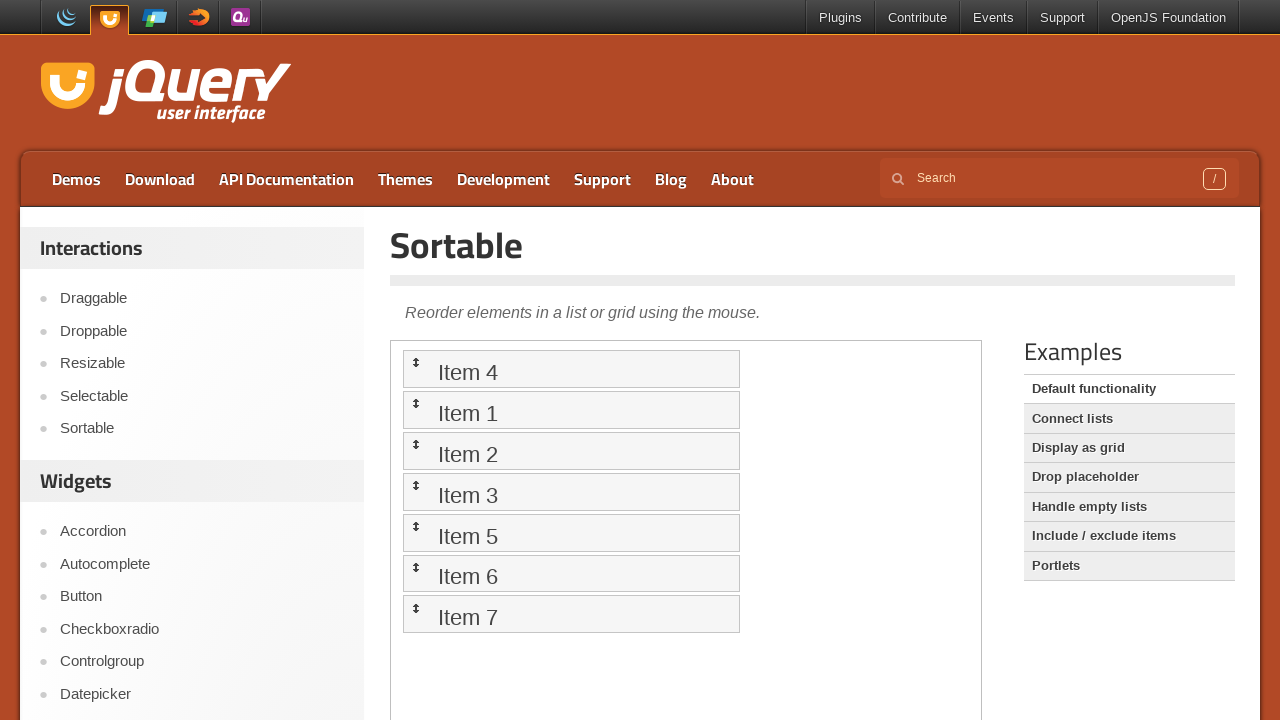

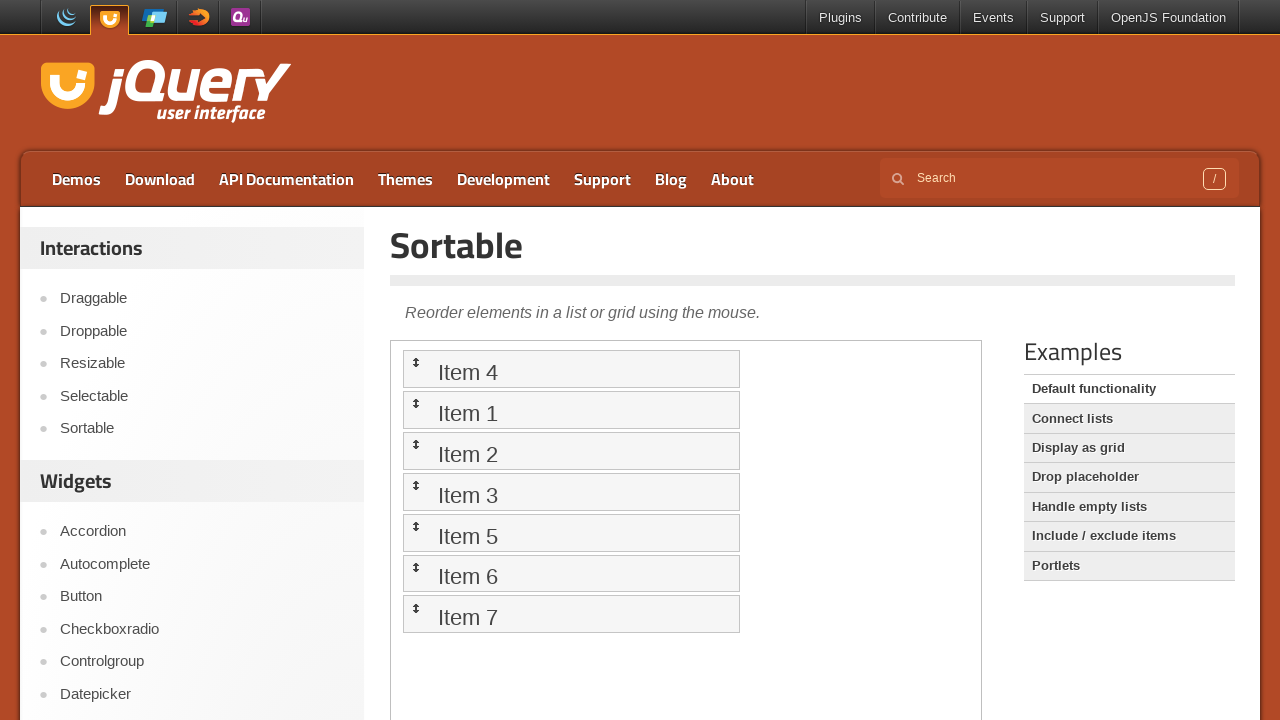